Tests the Progress Bar widget on demoqa.com by navigating to the Widgets section, clicking on Progress Bar, starting the progress bar, and verifying the reset button appears.

Starting URL: https://demoqa.com/

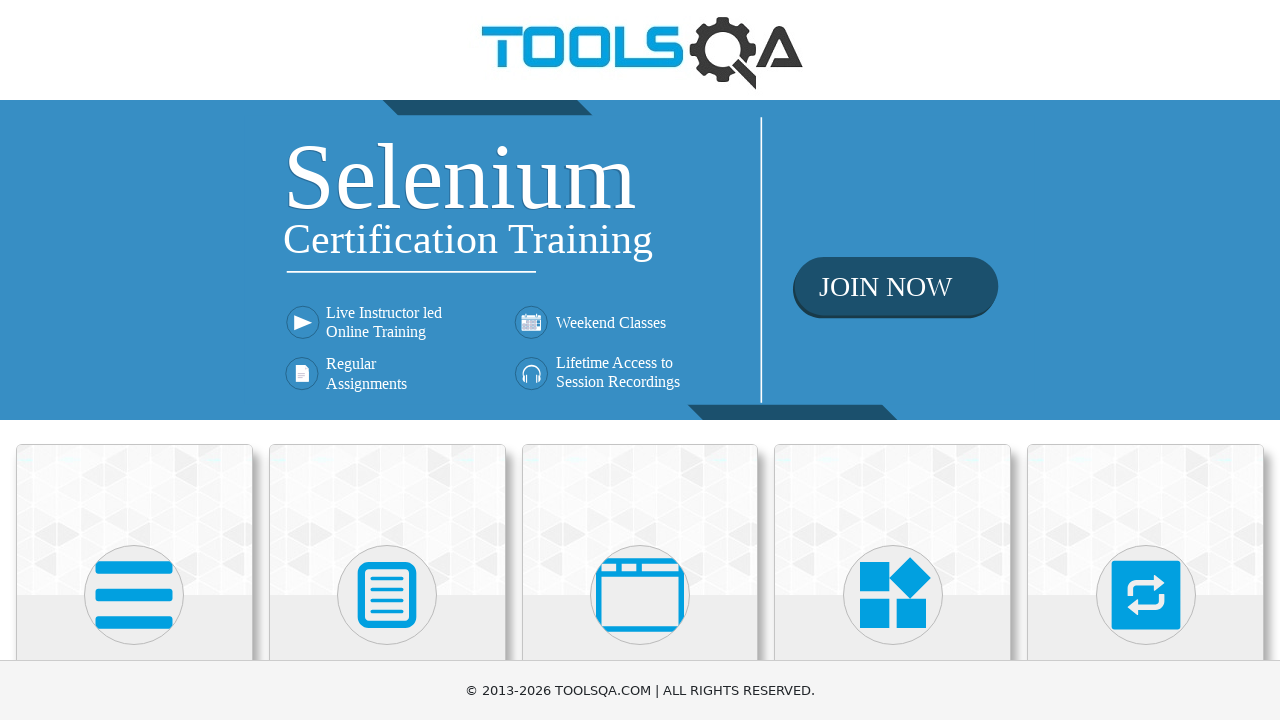

Waited for page to load (domcontentloaded)
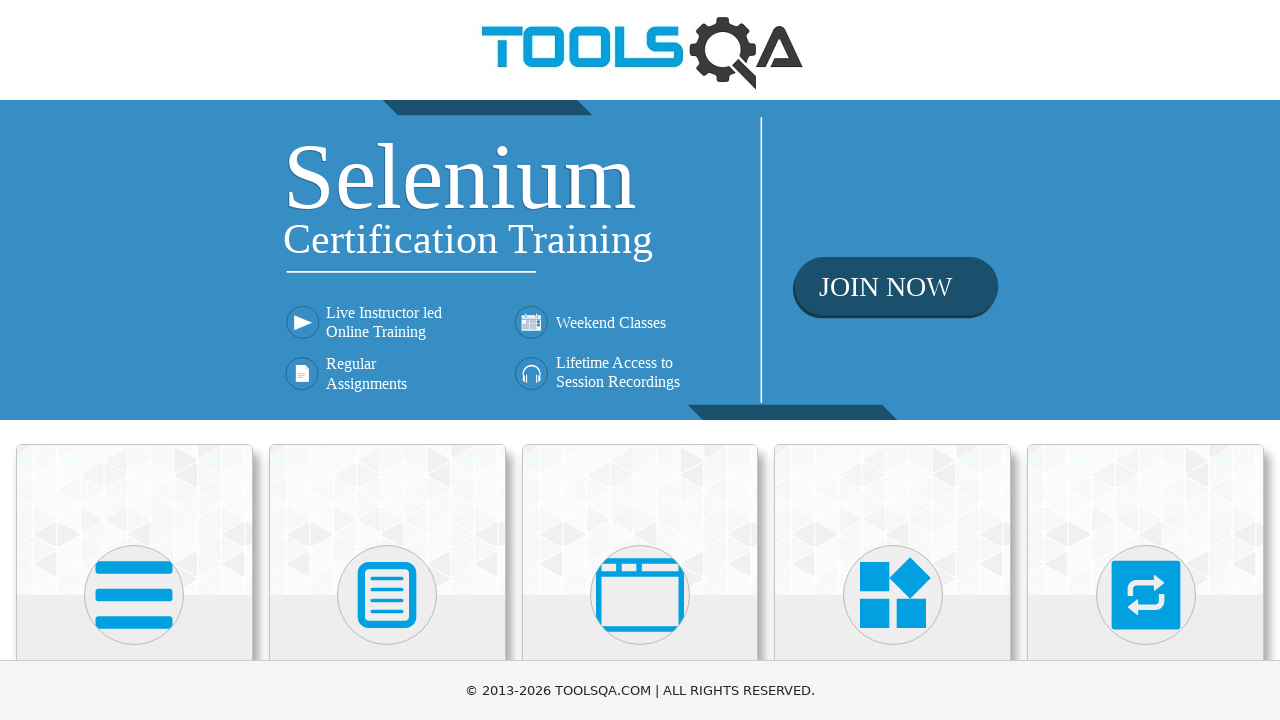

Clicked on Widgets menu item at (893, 360) on text=Widgets
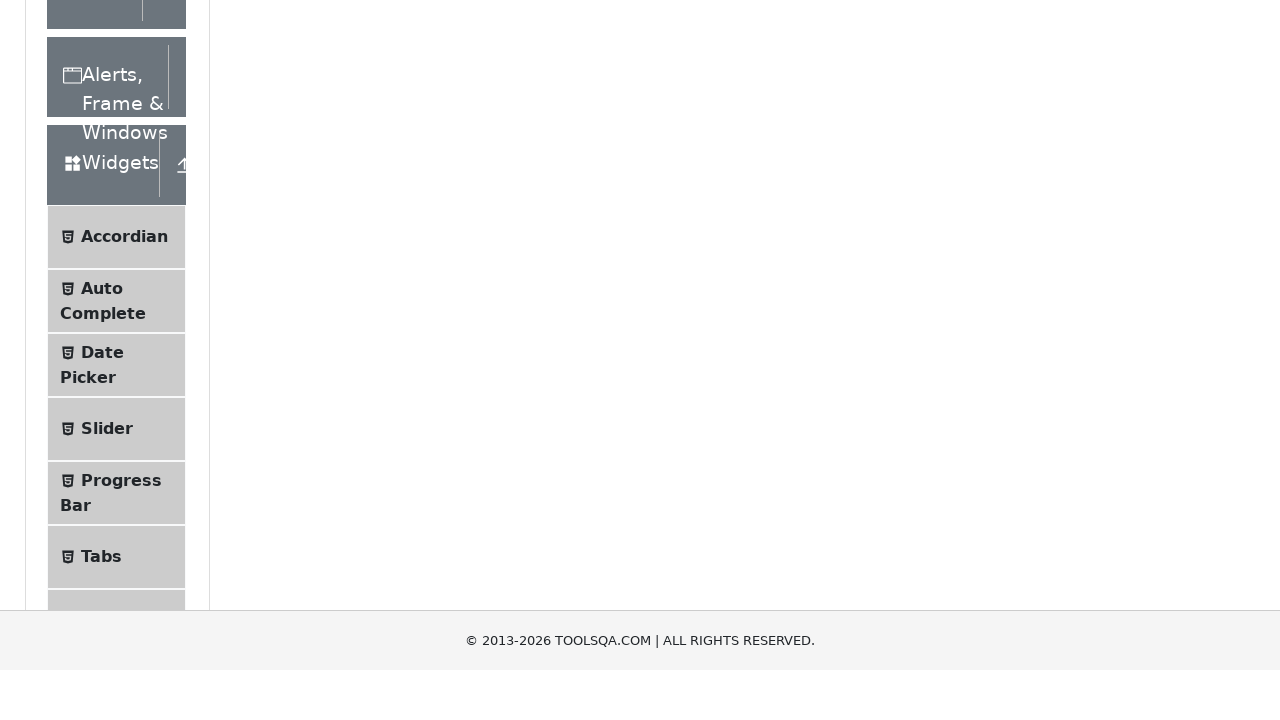

Clicked on Progress Bar menu item at (121, 118) on text=Progress Bar
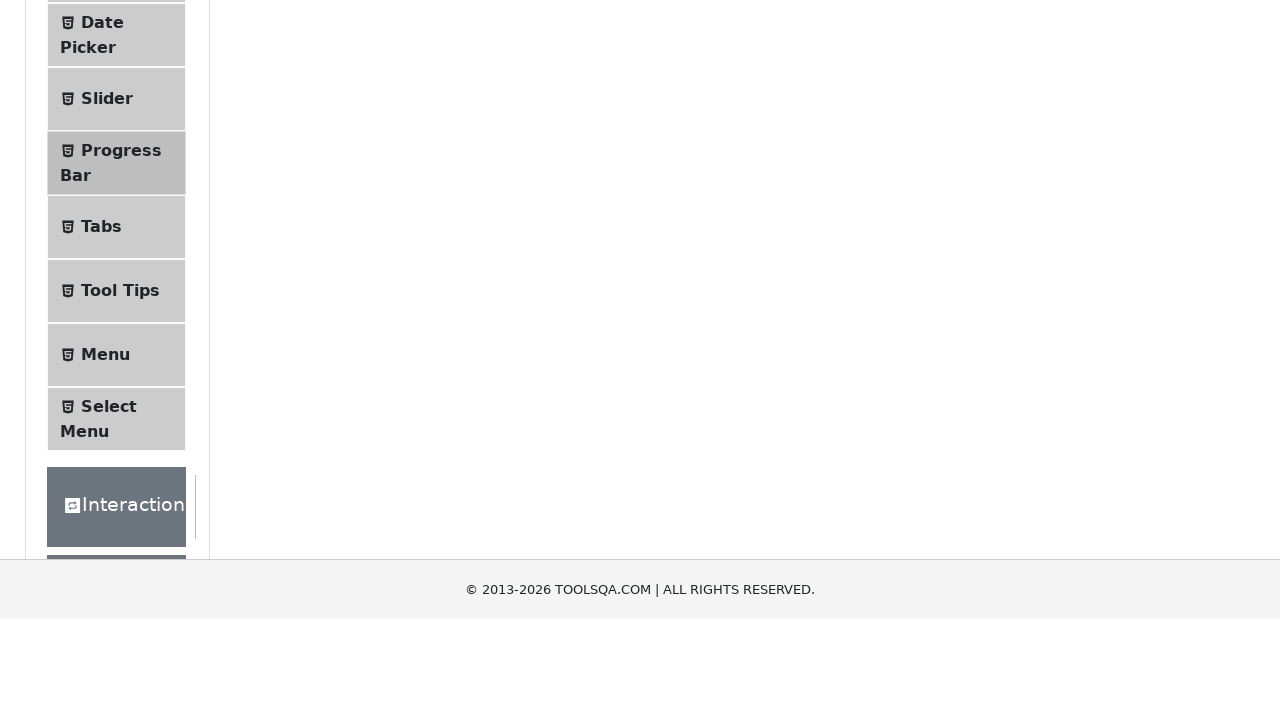

Progress Bar page loaded and became visible
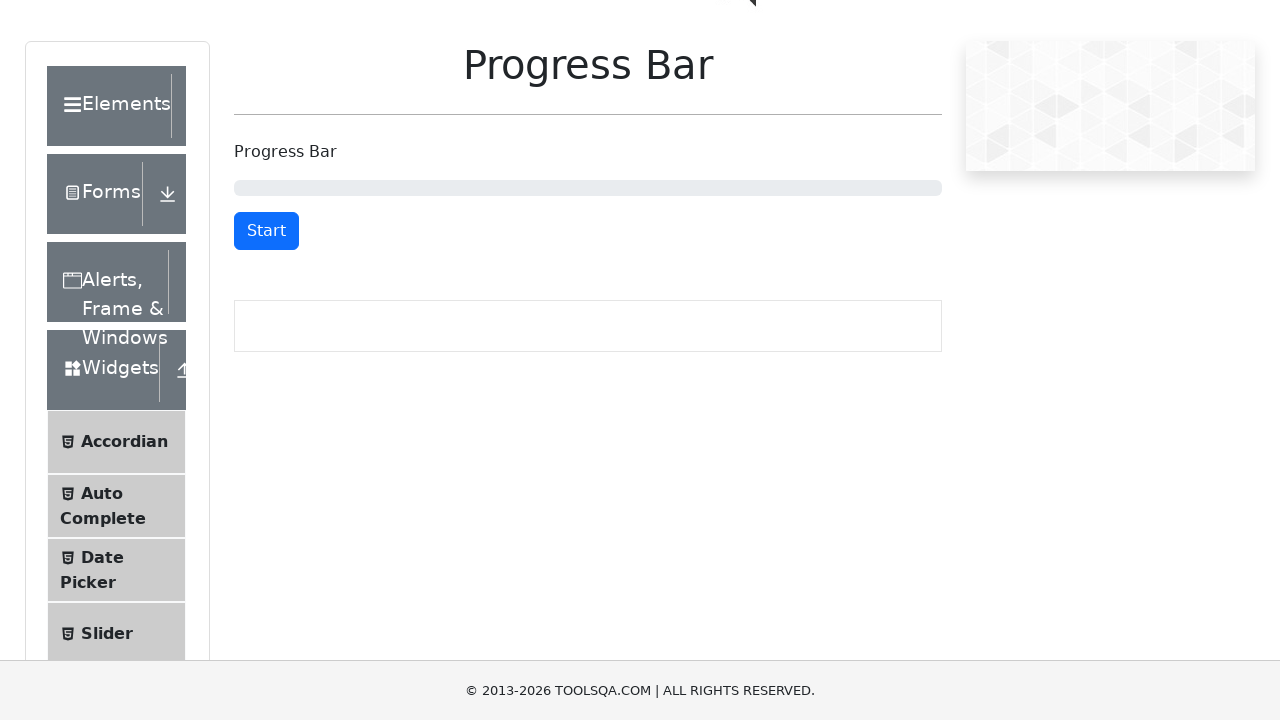

Clicked Start button to begin progress bar at (266, 231) on #startStopButton
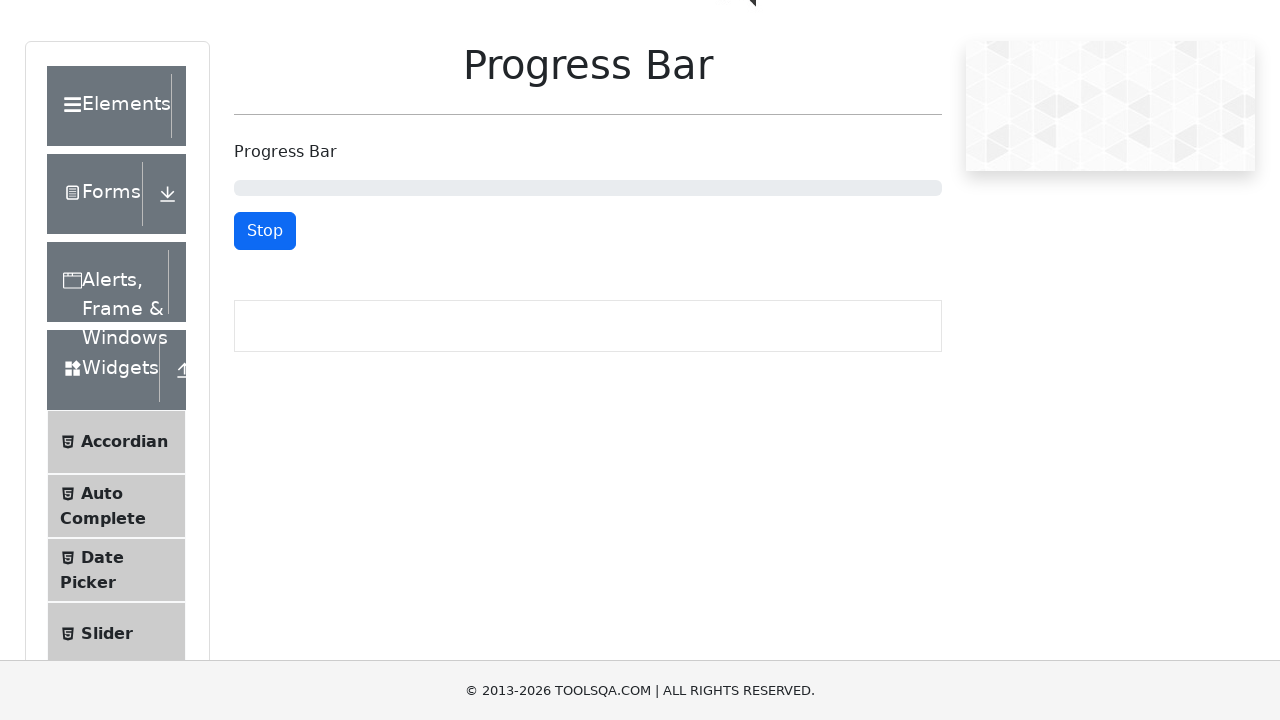

Progress bar completed and Reset button appeared
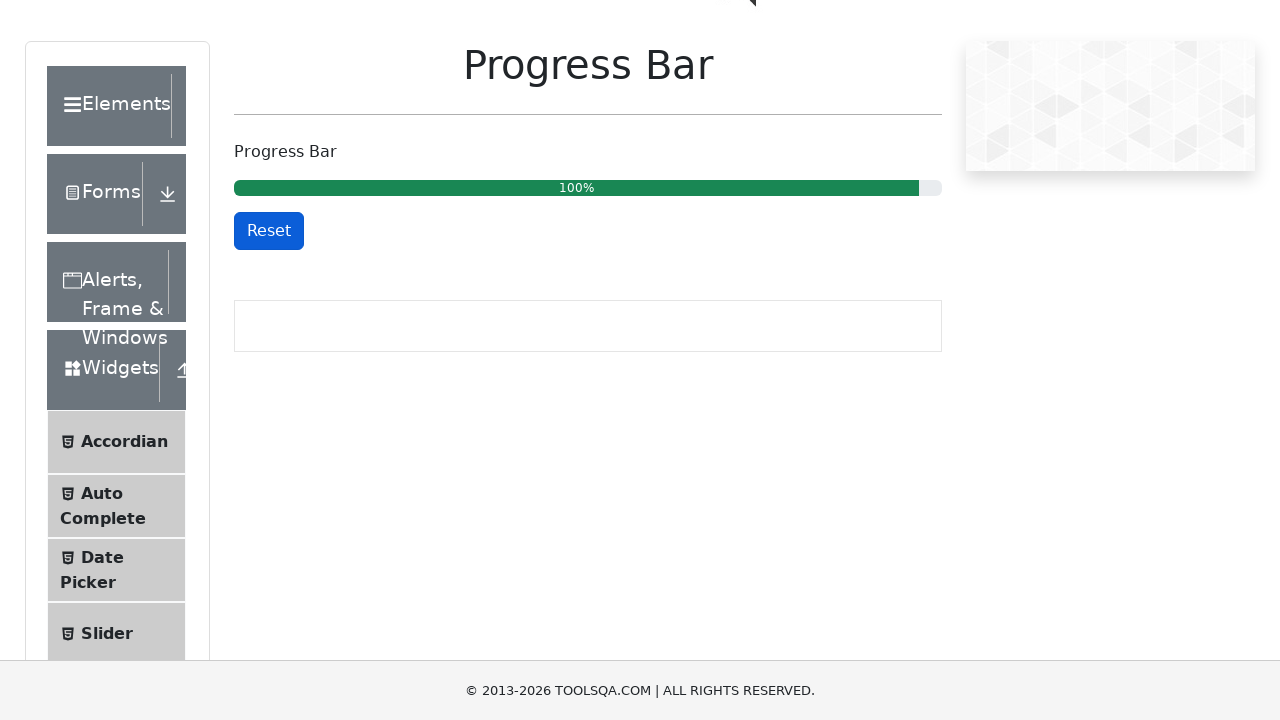

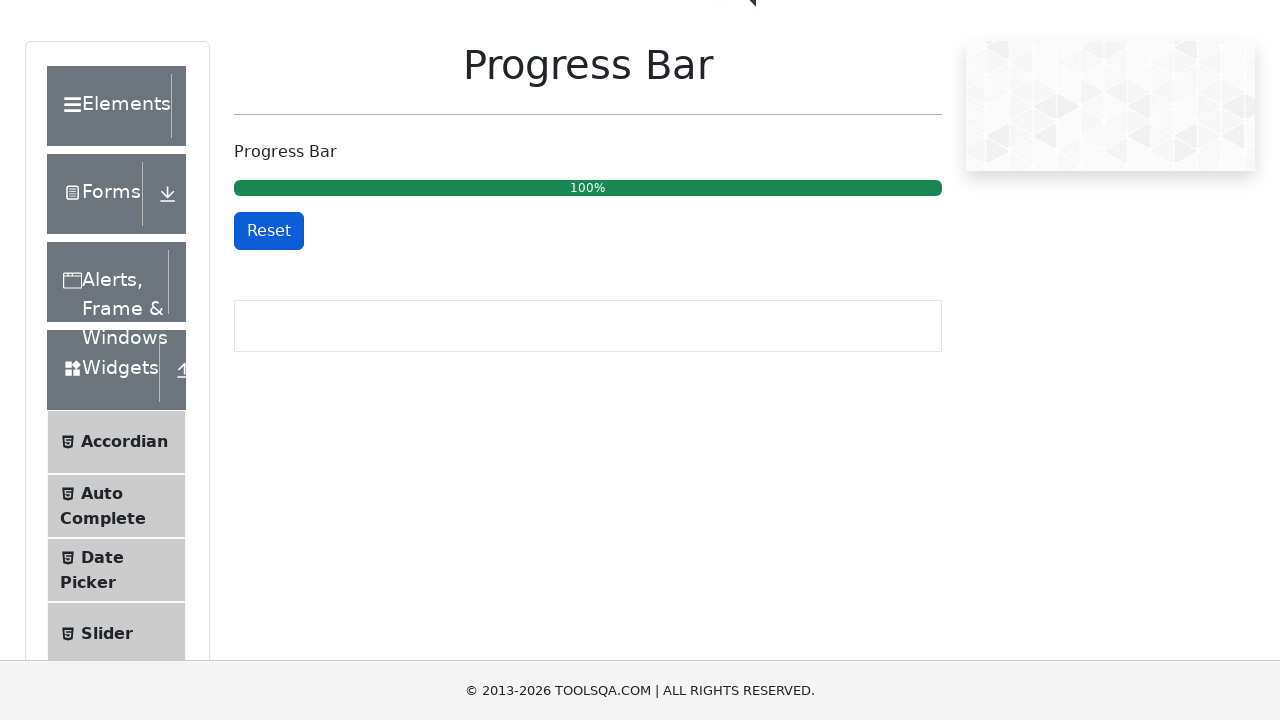